Navigates to W3Schools HTML tables page and verifies that the example table is present and accessible

Starting URL: https://www.w3schools.com/html/html_tables.asp

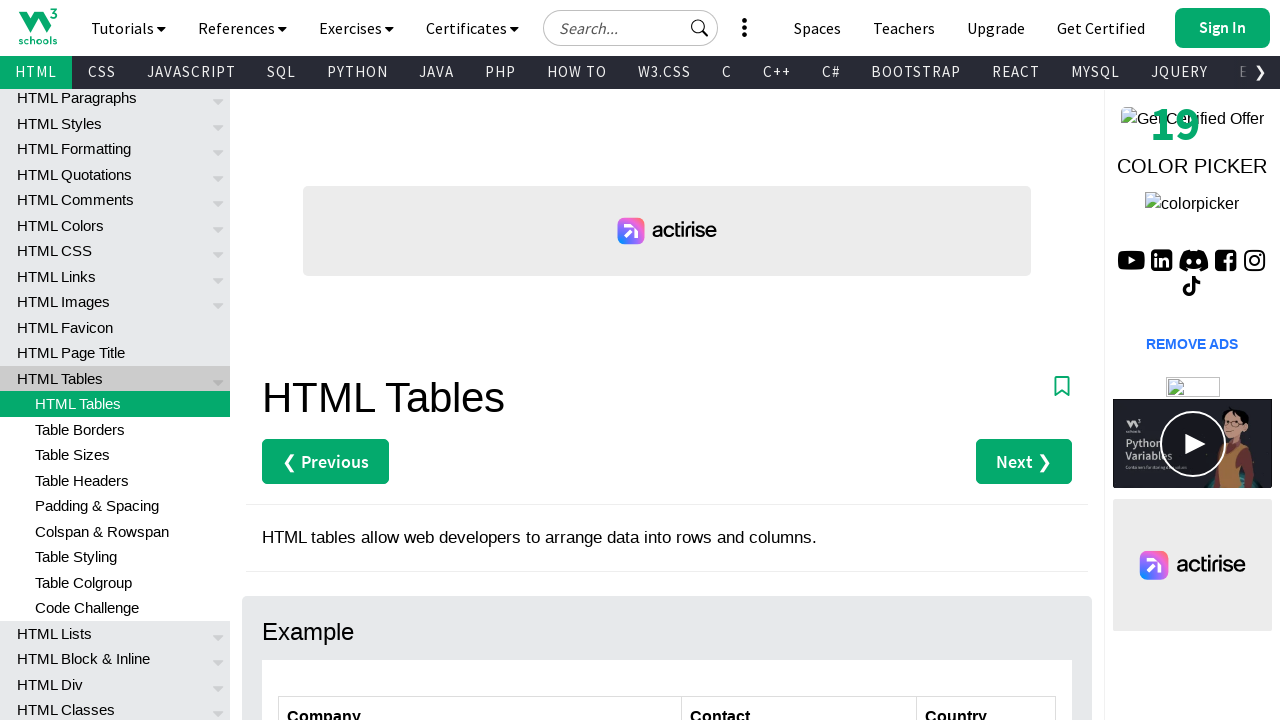

Navigated to W3Schools HTML tables page
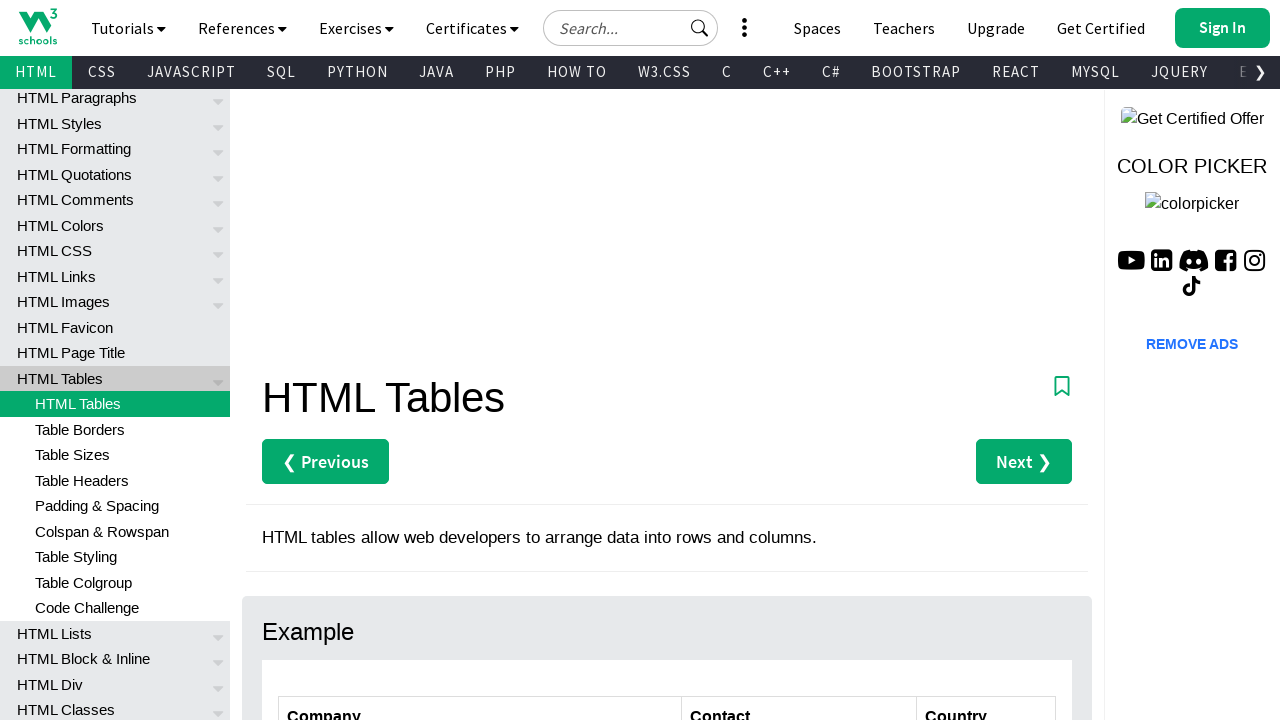

Example table element is present on the page
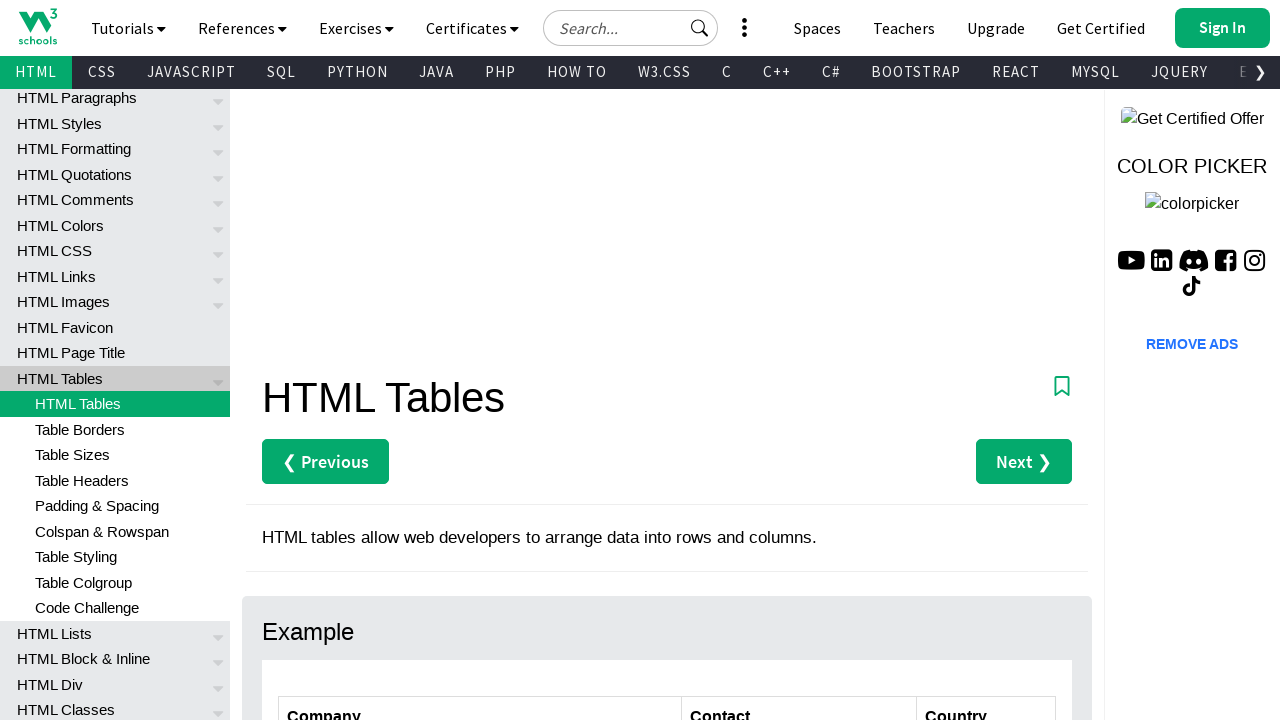

Table rows are present and accessible
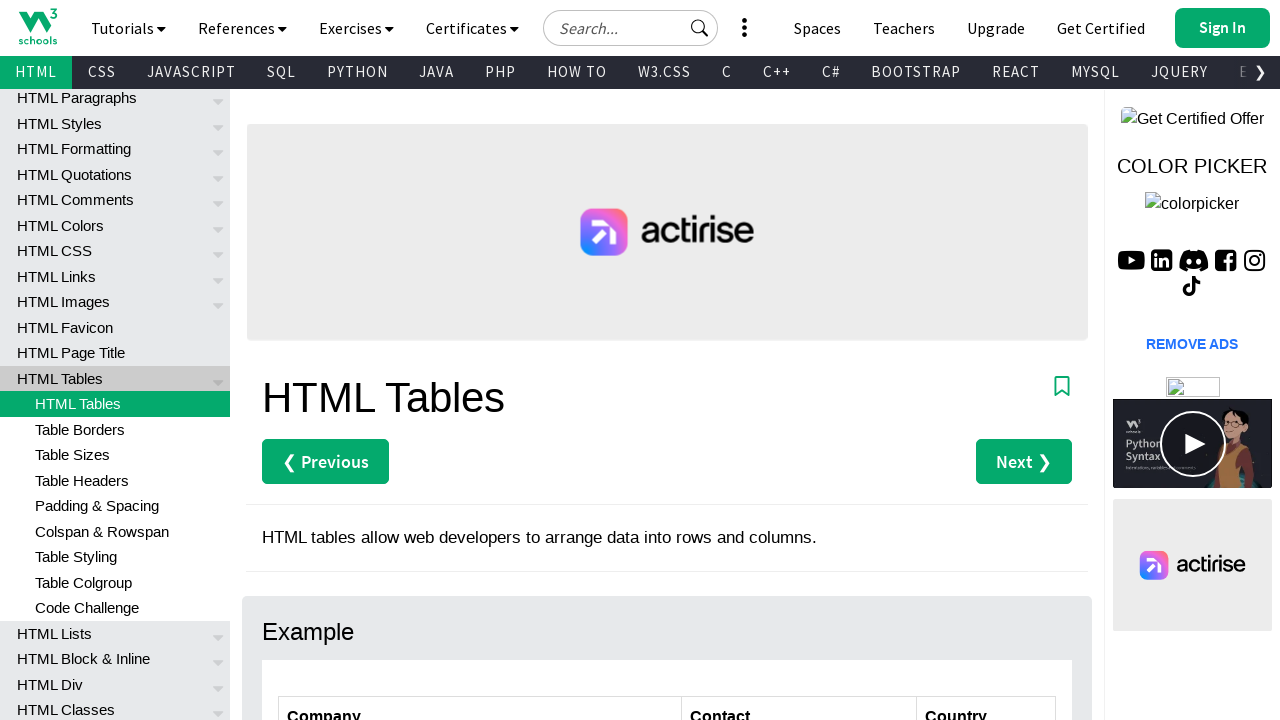

Table cells are present and accessible
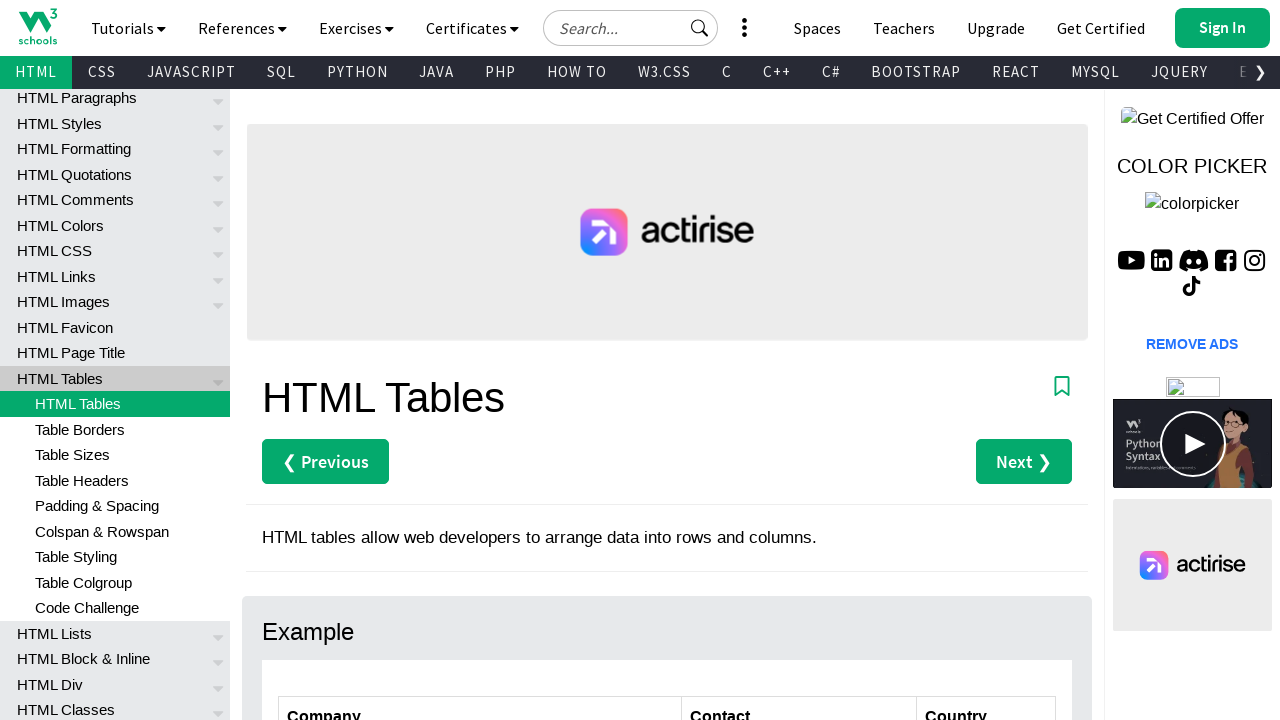

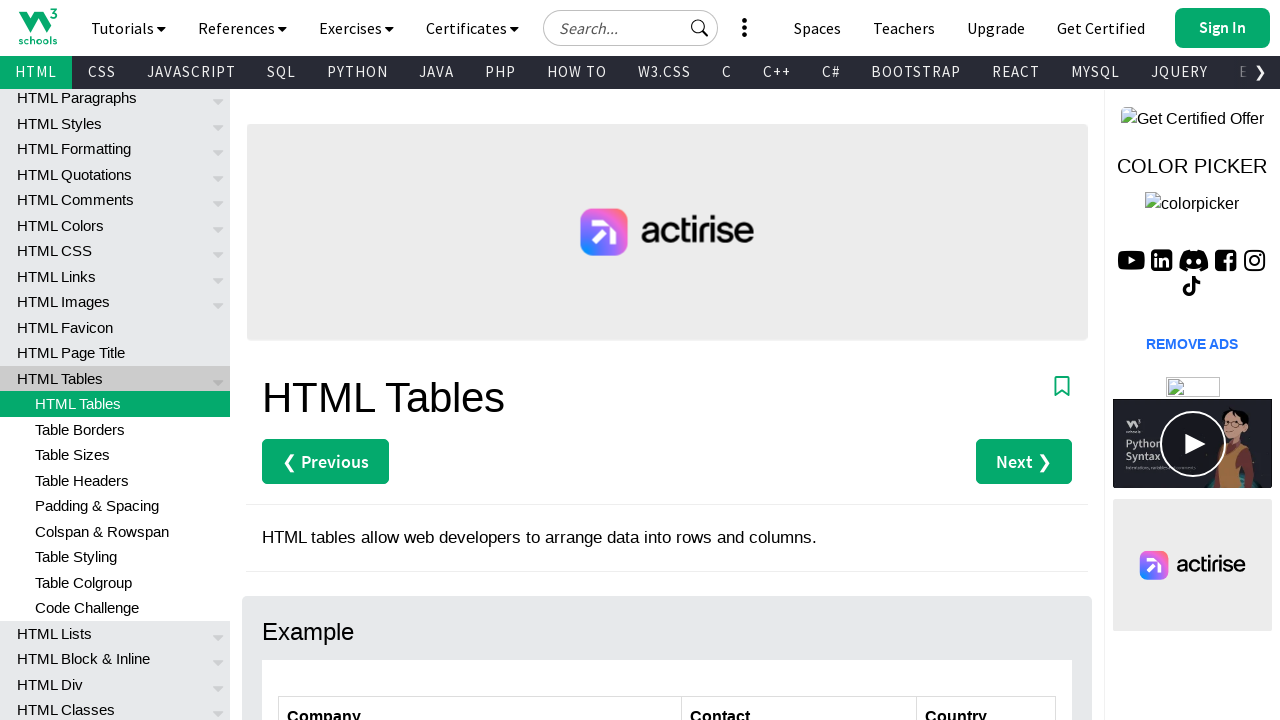